Tests addition with zero - verifies that adding zero to a number returns the original number

Starting URL: https://testsheepnz.github.io/BasicCalculator.html

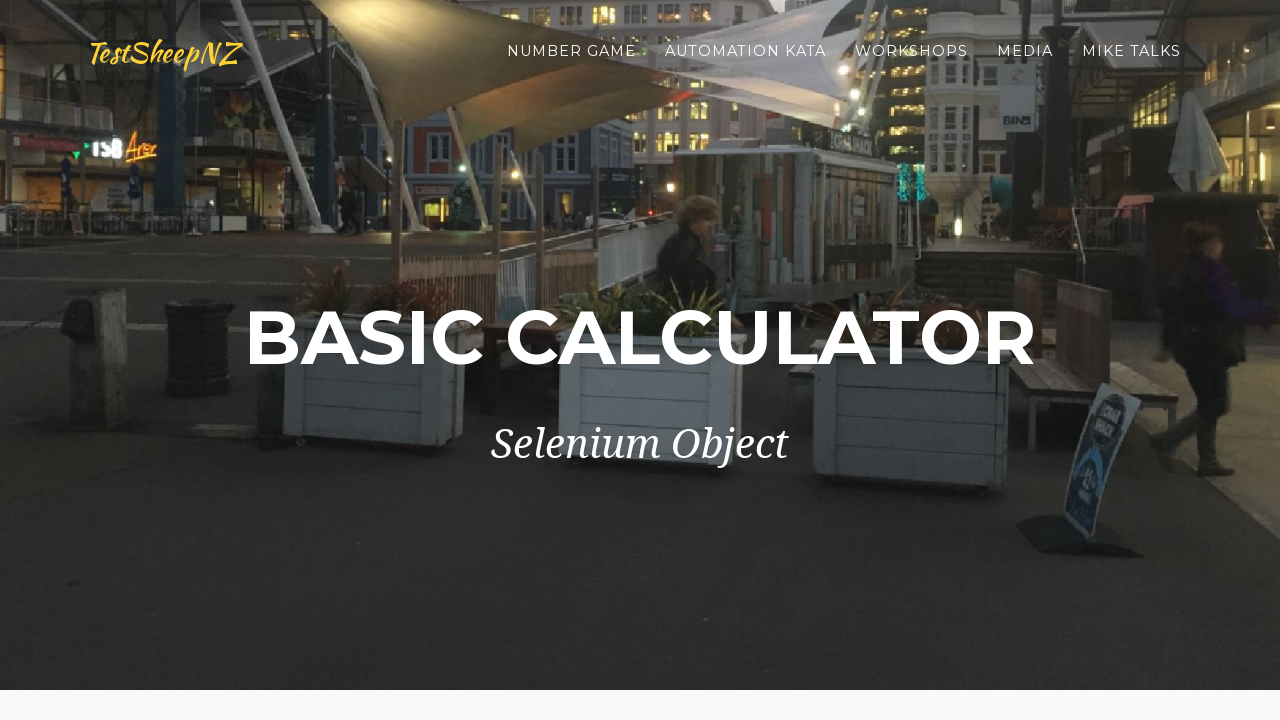

Filled first number field with '3' on #number1Field
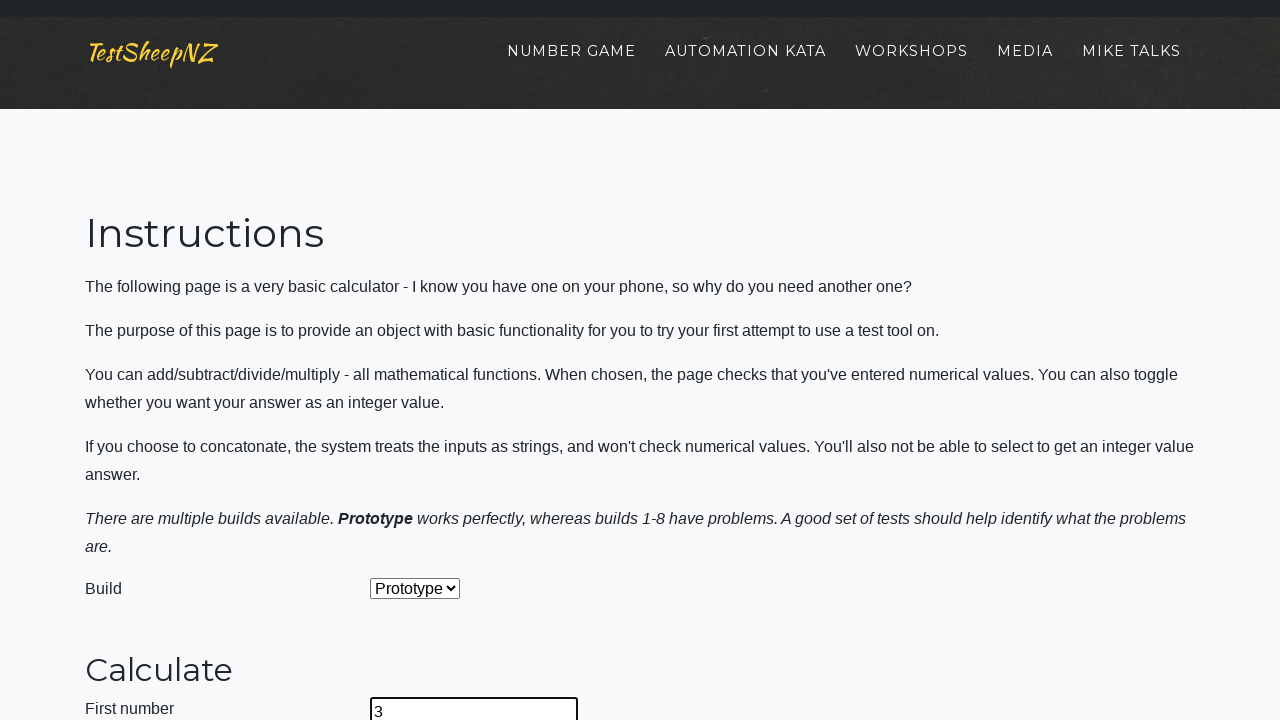

Filled second number field with '0' on #number2Field
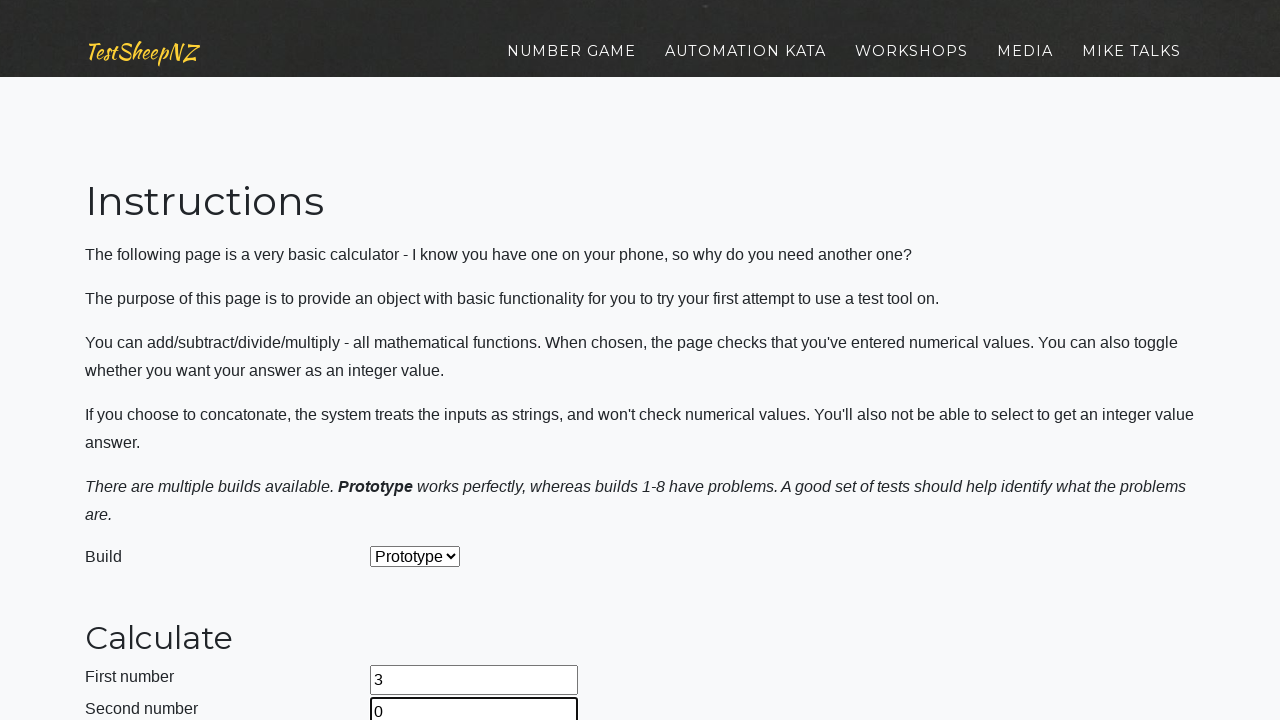

Selected addition operation from dropdown on #selectOperationDropdown
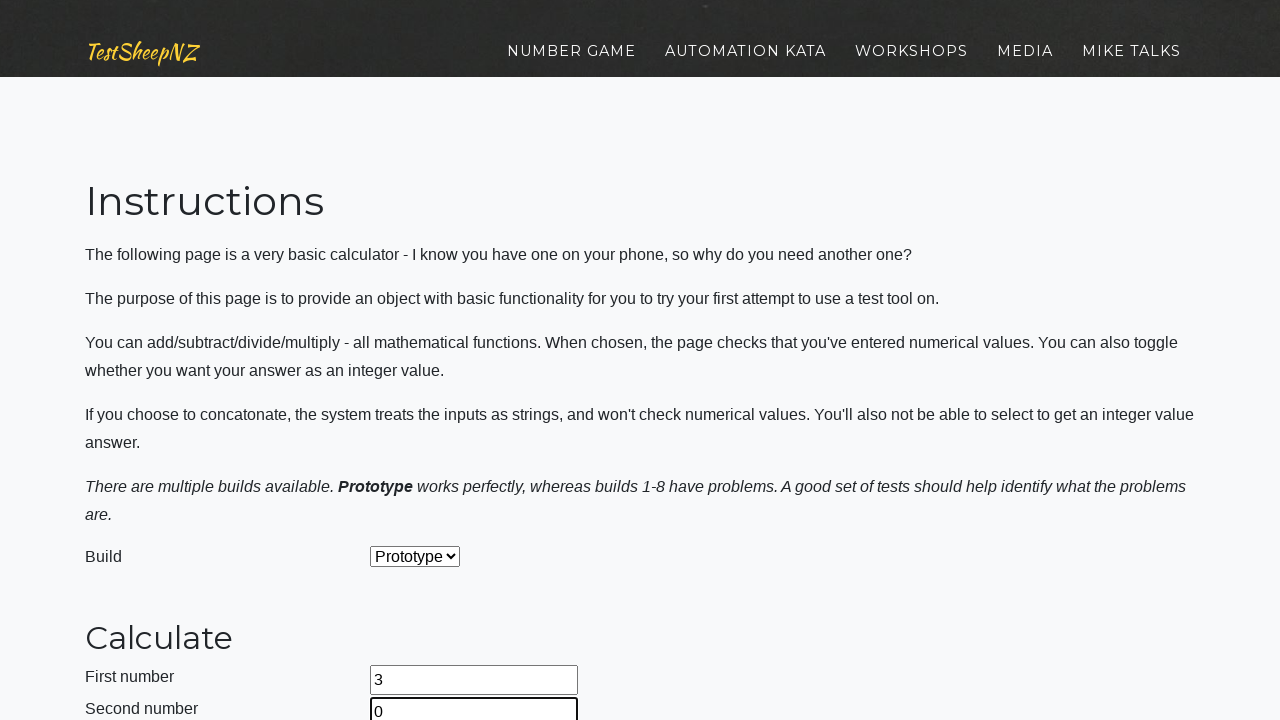

Clicked calculate button at (422, 361) on #calculateButton
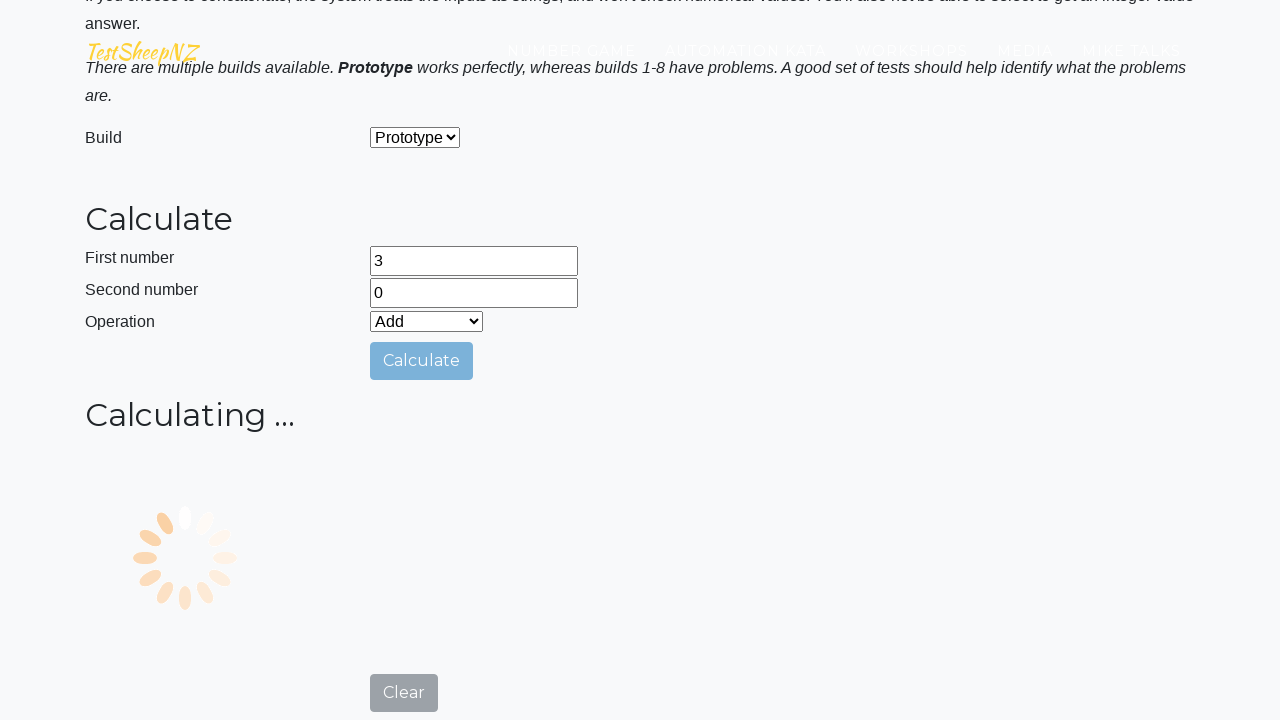

Answer field appeared
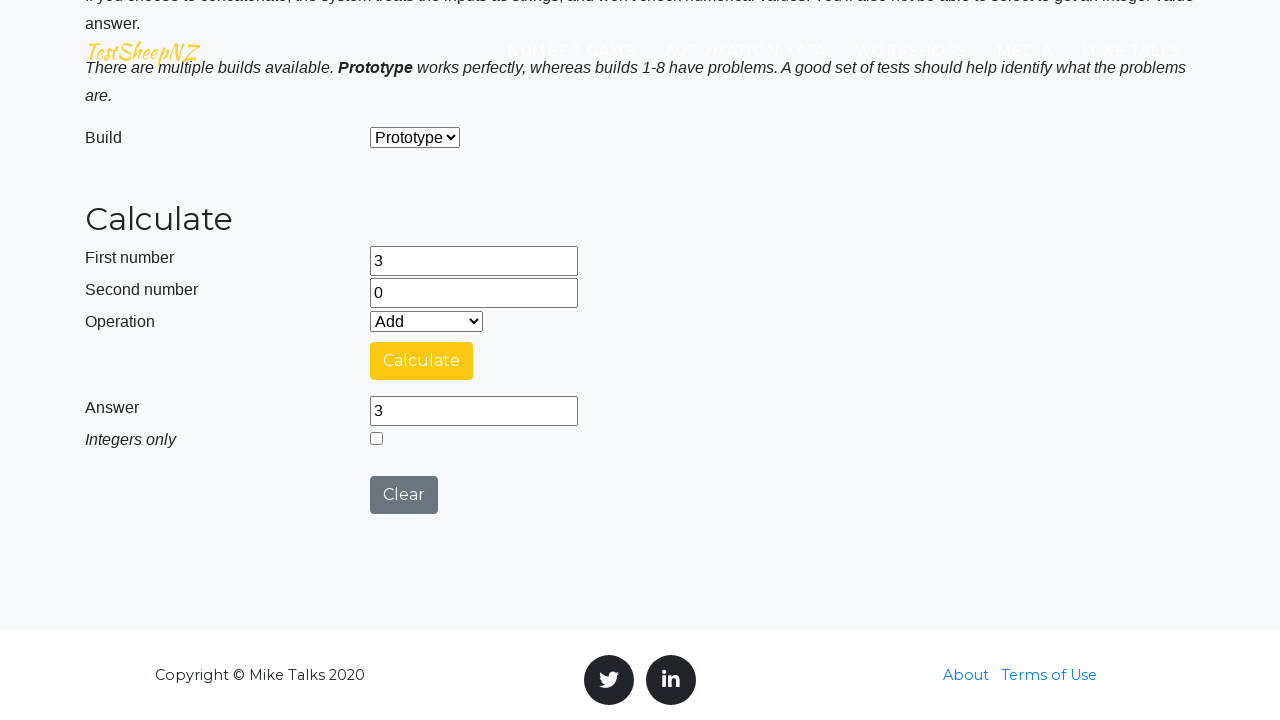

Verified that 3 + 0 = 3
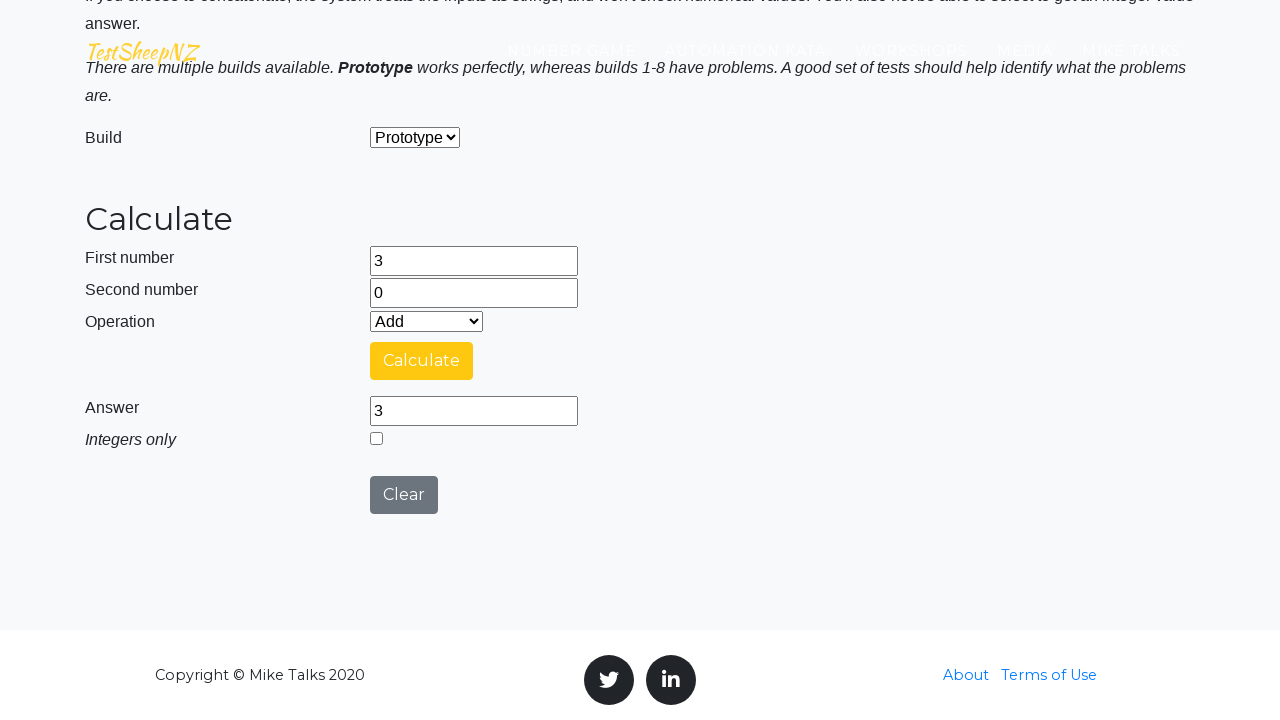

Clicked clear button to reset form at (404, 495) on #clearButton
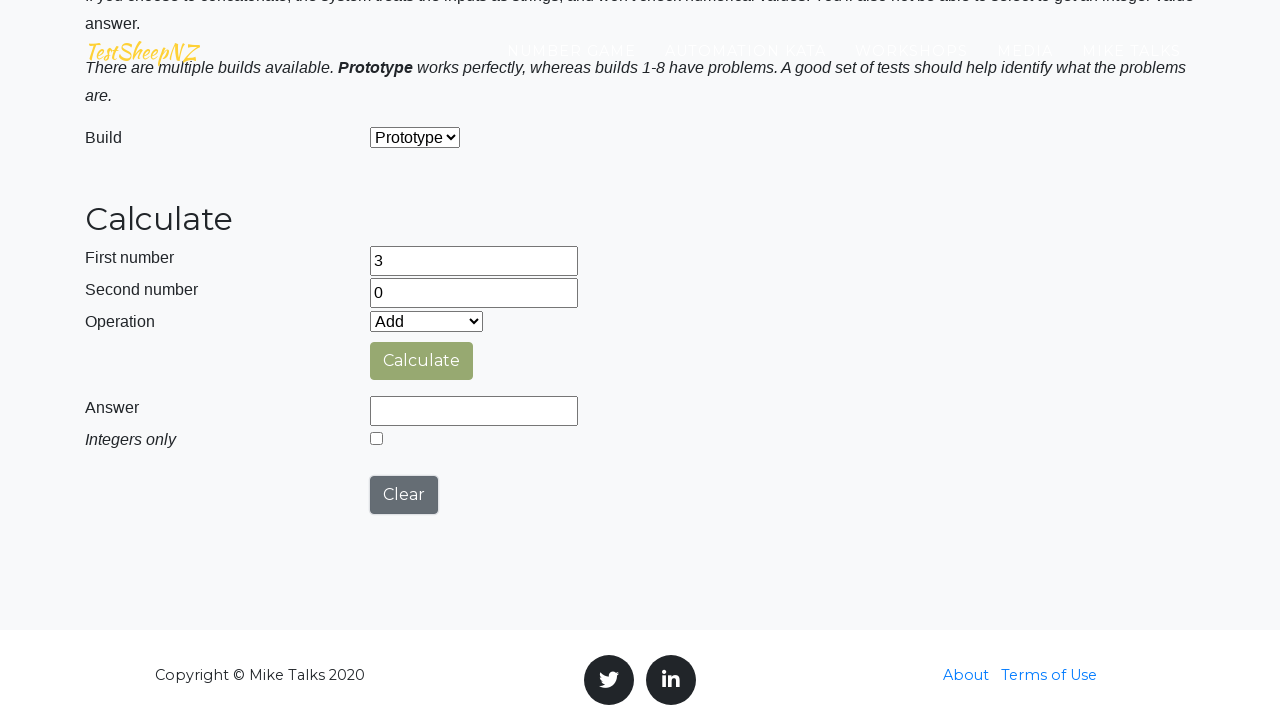

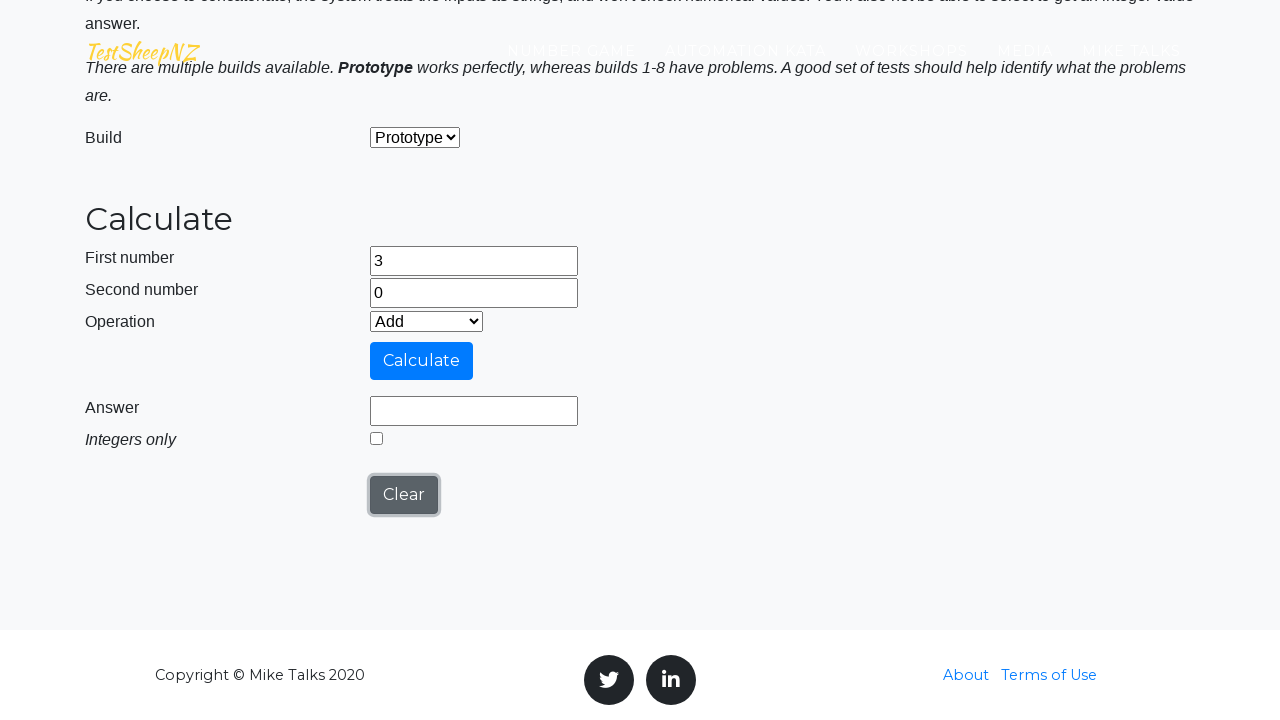